Tests the promo code functionality on an e-commerce demo site by adding a product to cart, entering an invalid promo code, and verifying the error message is displayed.

Starting URL: https://shopdemo.e-junkie.com/

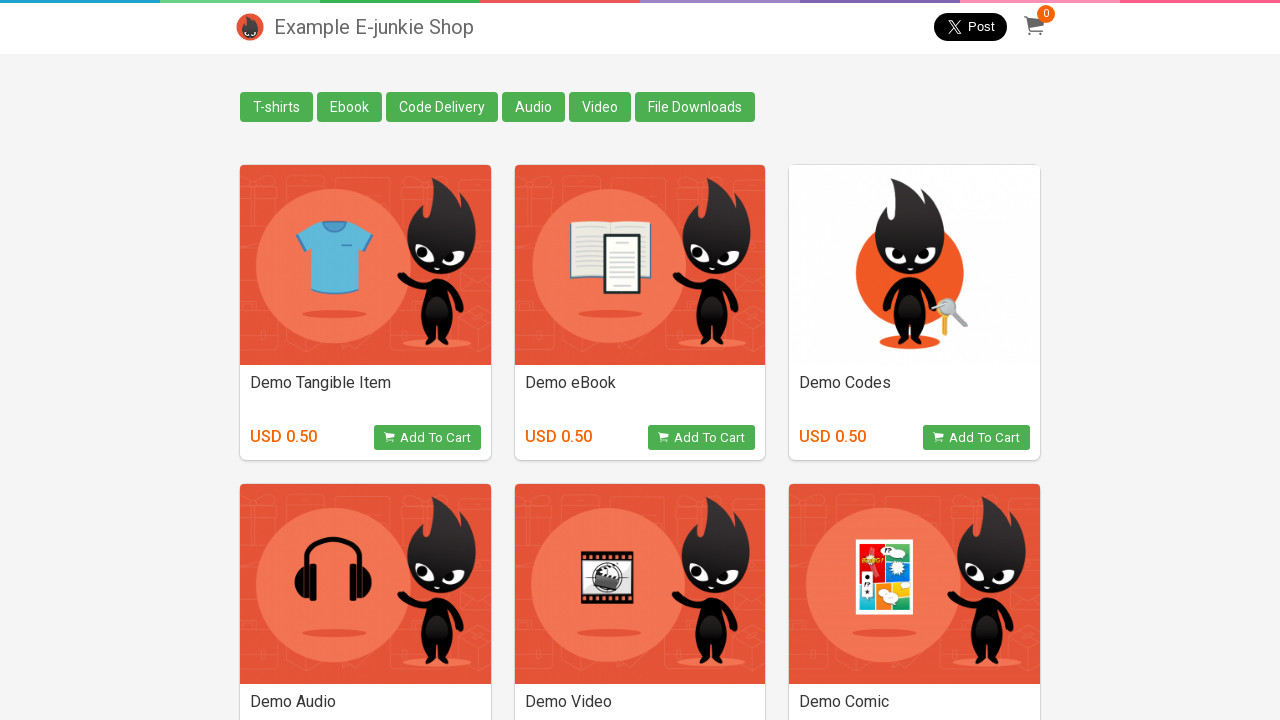

Clicked 'Add to Cart' button on the first product at (702, 438) on xpath=//*[@id='products']/div[1]/div/div[2]/a/div/div[2]/button
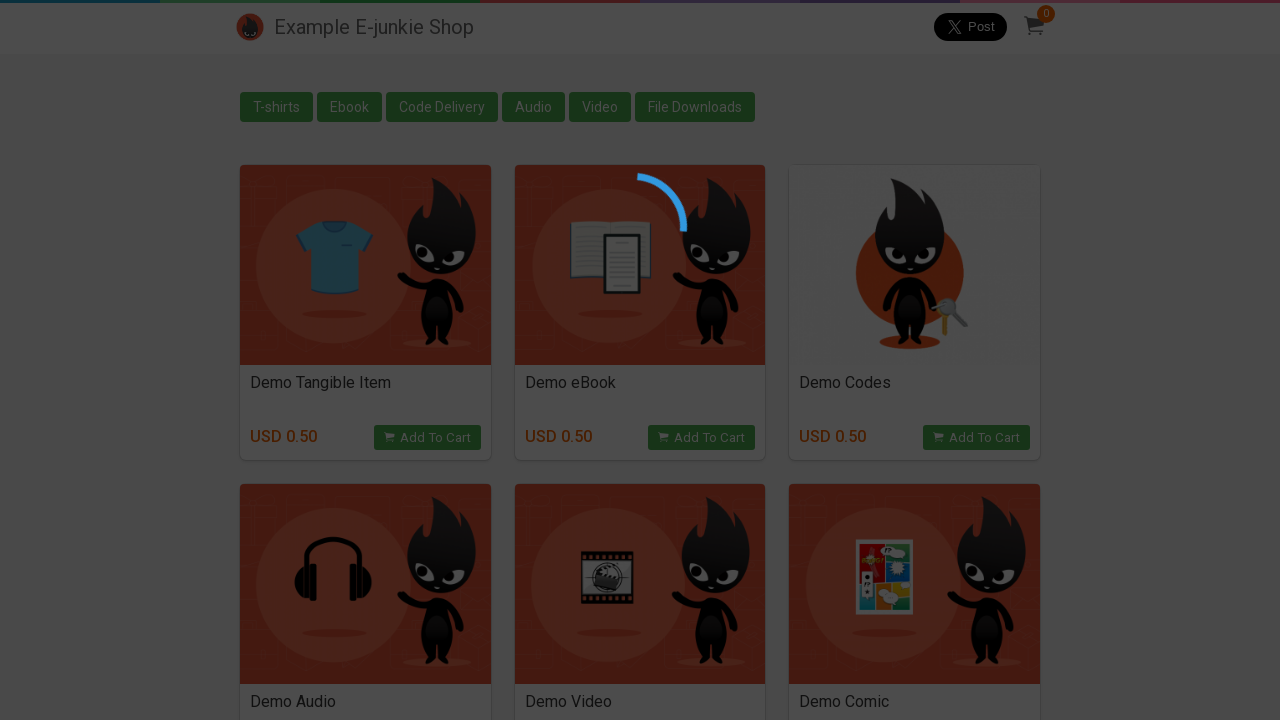

Cart iframe loaded and 'Add Promo Code' button is visible
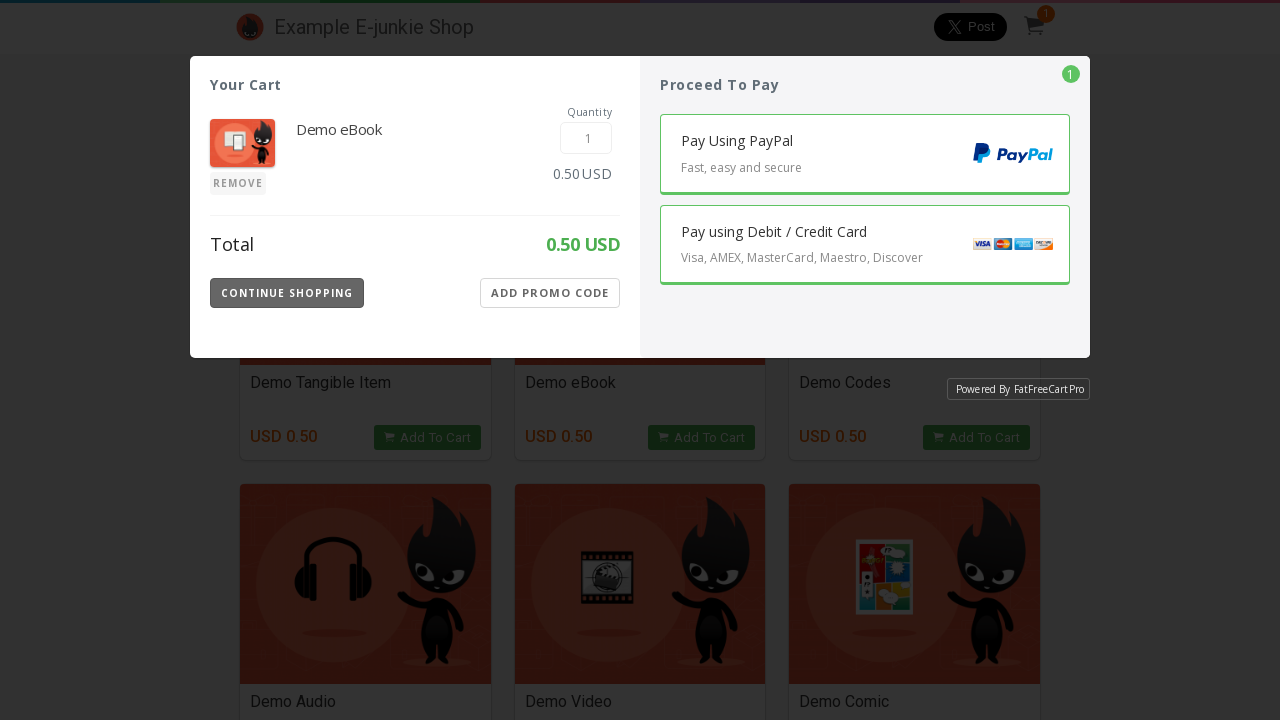

Clicked 'Add Promo Code' button at (550, 318) on iframe.EJIframeV3.EJOverlayV3 >> nth=0 >> internal:control=enter-frame >> button
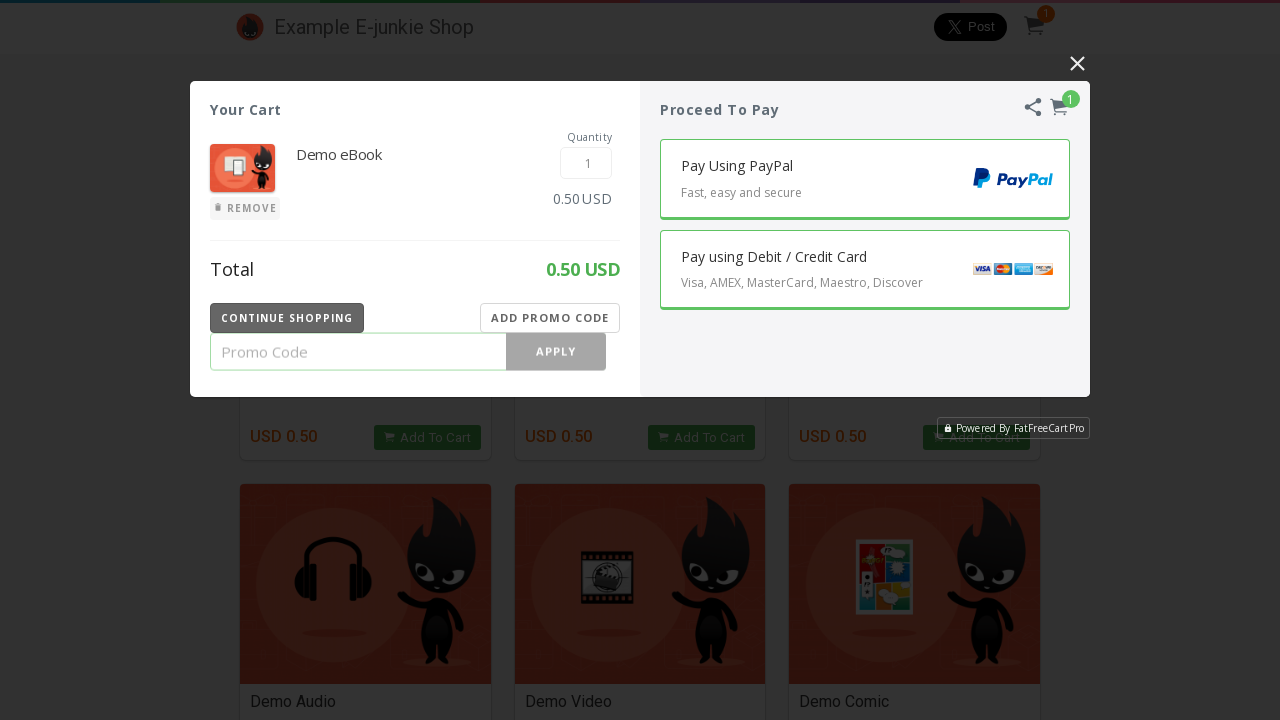

Promo code input field is visible
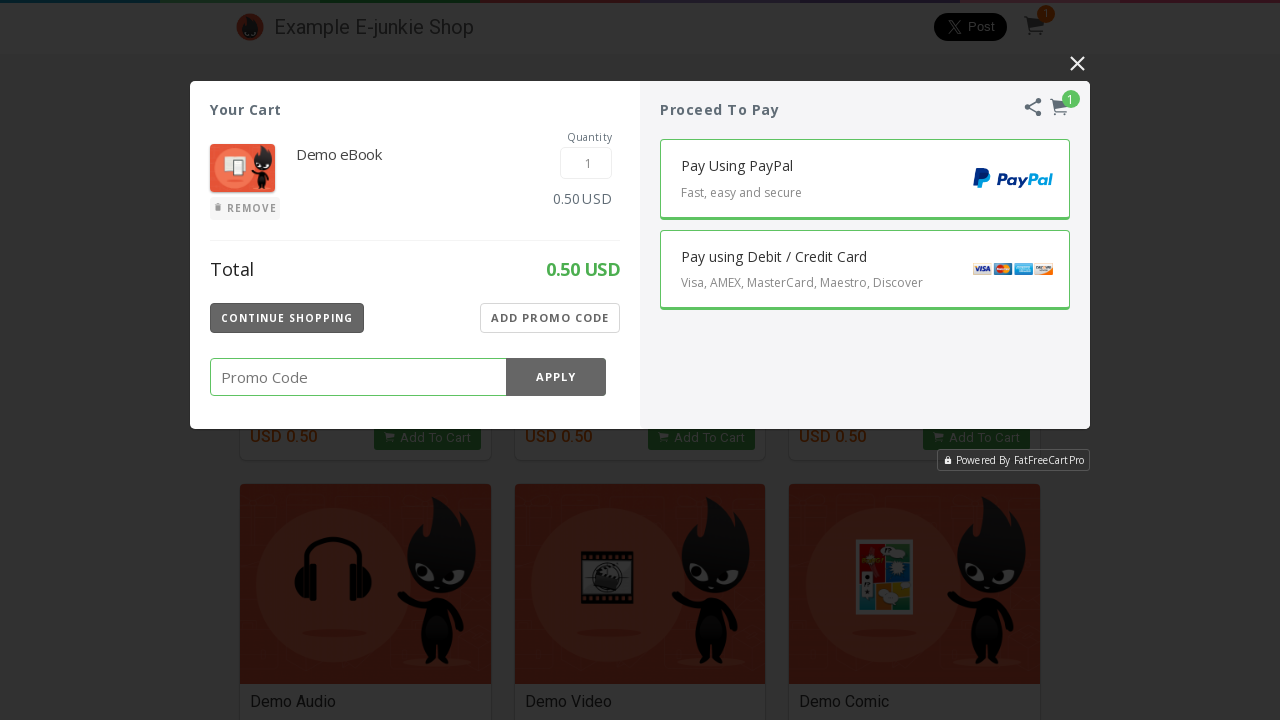

Entered invalid promo code '987654321' on iframe.EJIframeV3.EJOverlayV3 >> nth=0 >> internal:control=enter-frame >> input.
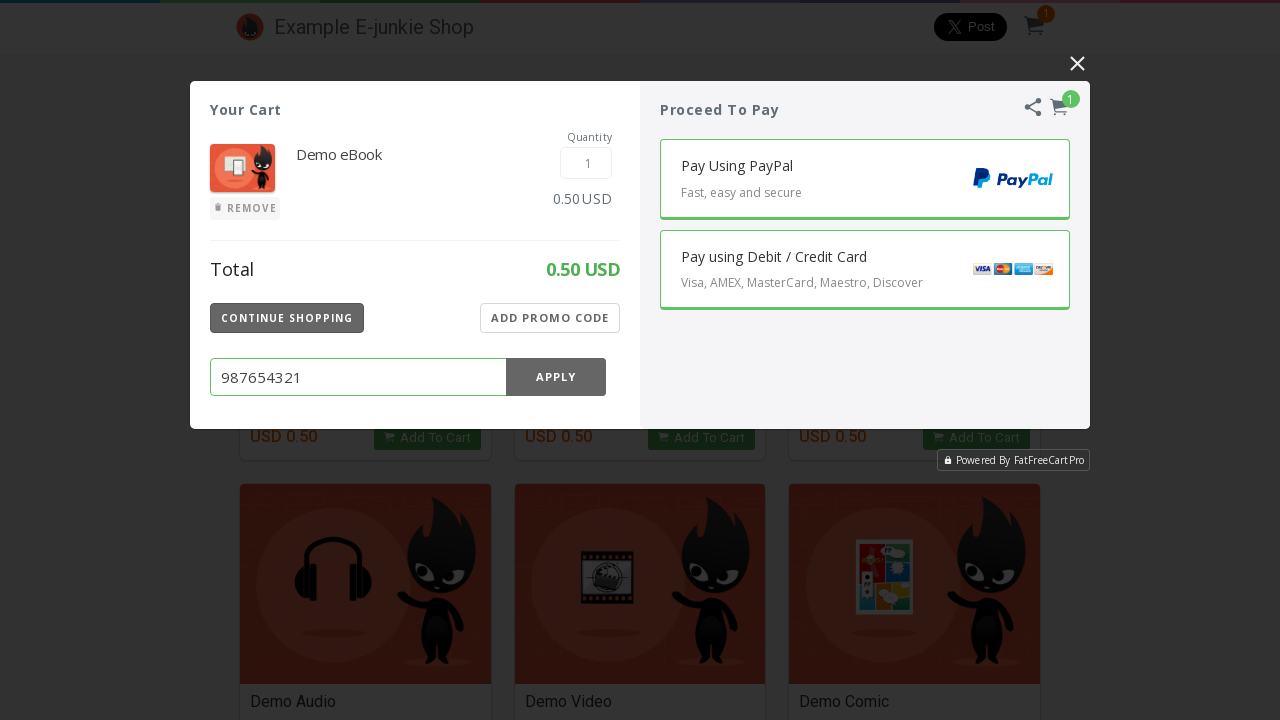

Apply promo button is visible
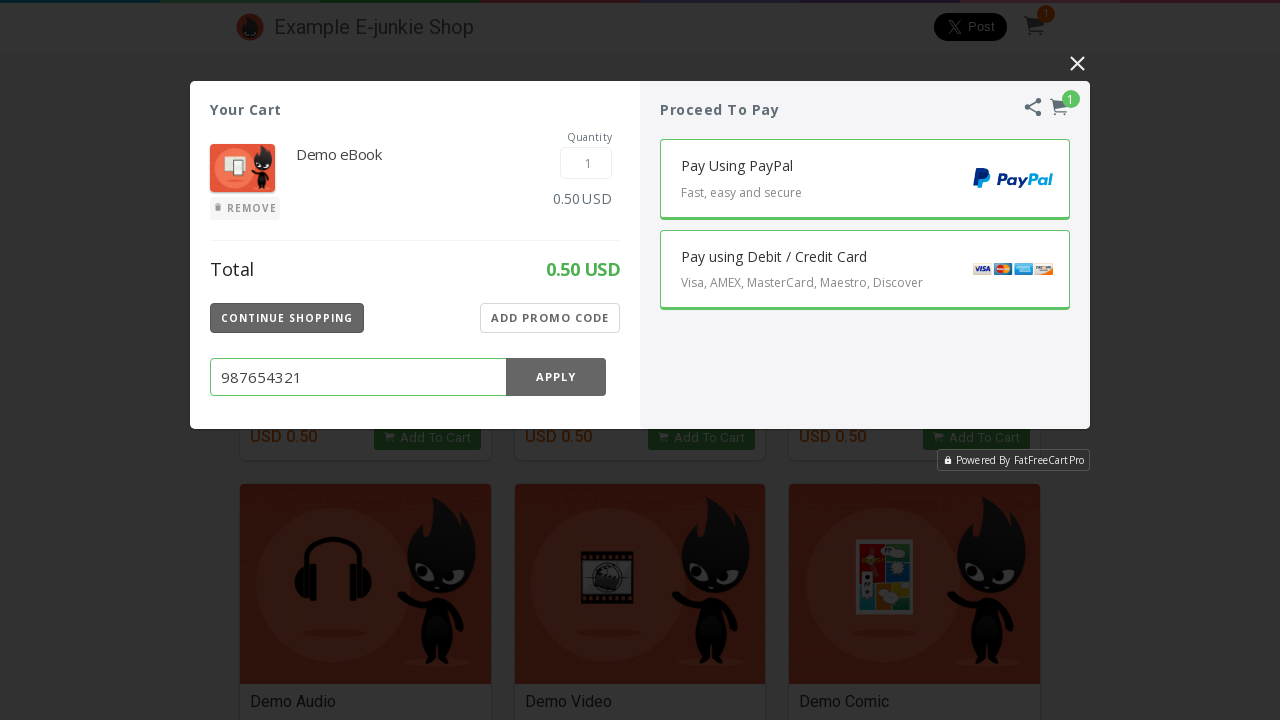

Clicked 'Apply' button to submit promo code at (556, 377) on iframe.EJIframeV3.EJOverlayV3 >> nth=0 >> internal:control=enter-frame >> button
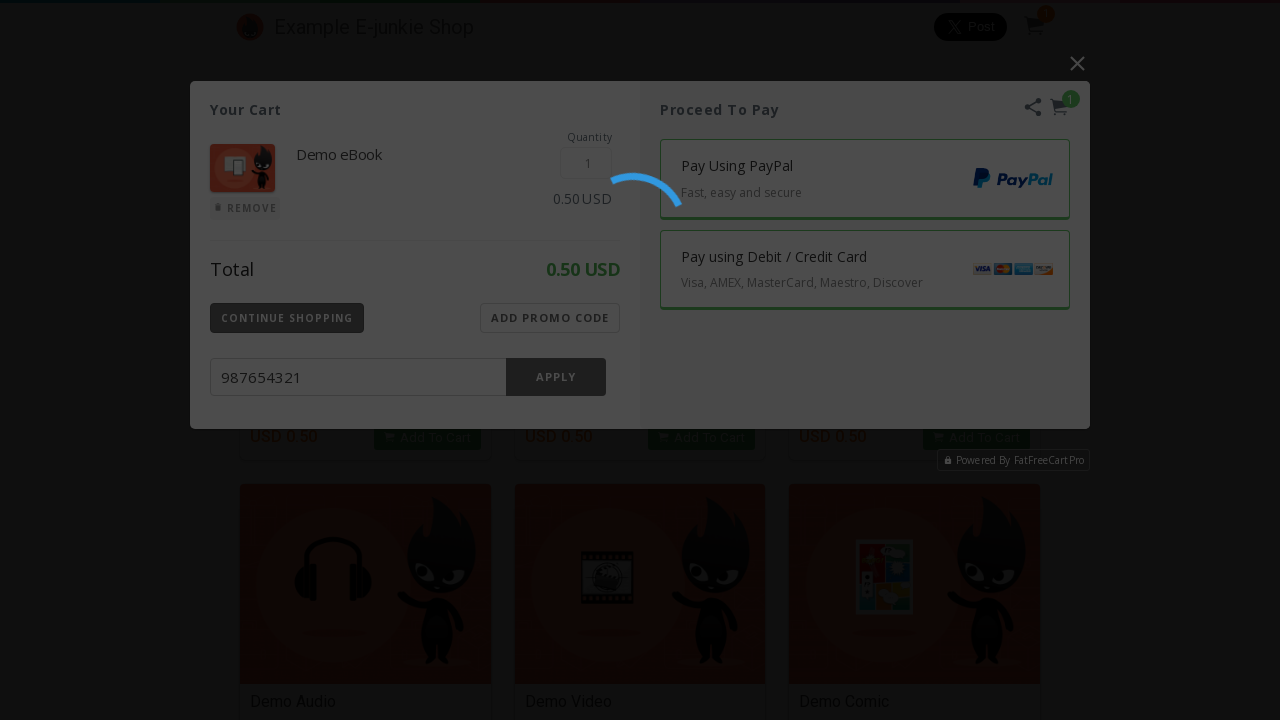

Error message snackbar appeared displaying invalid promo code error
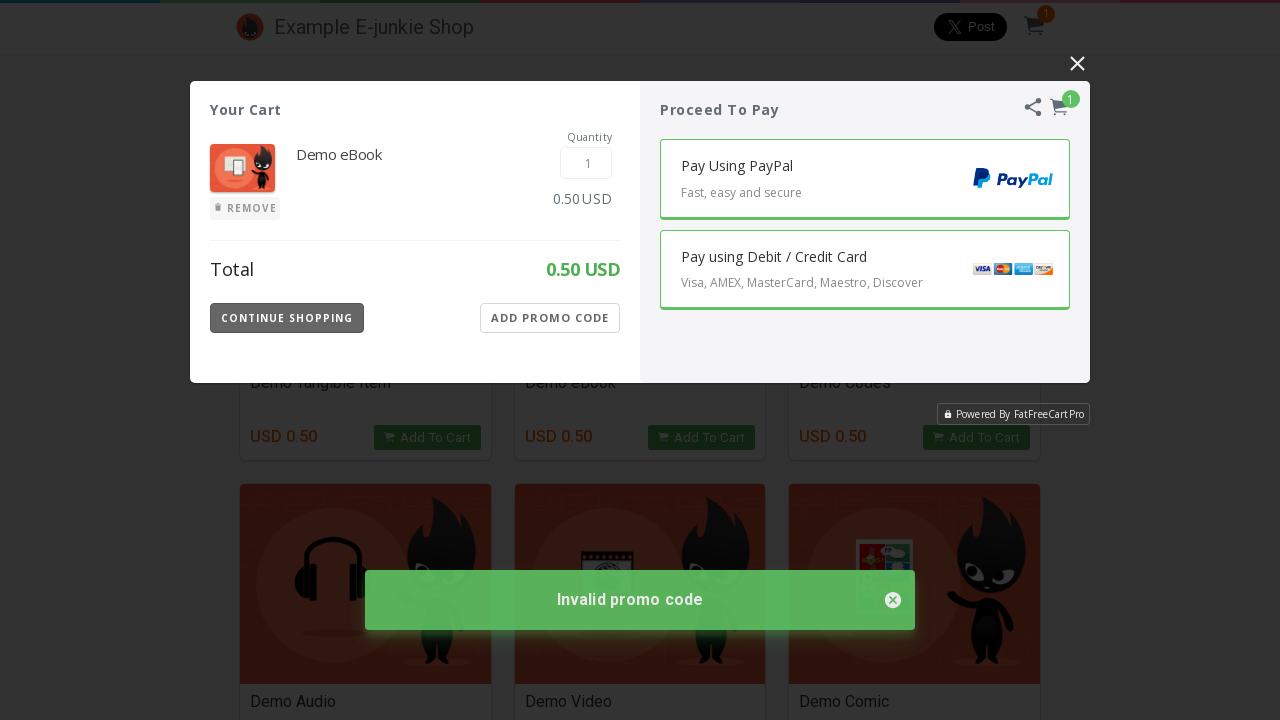

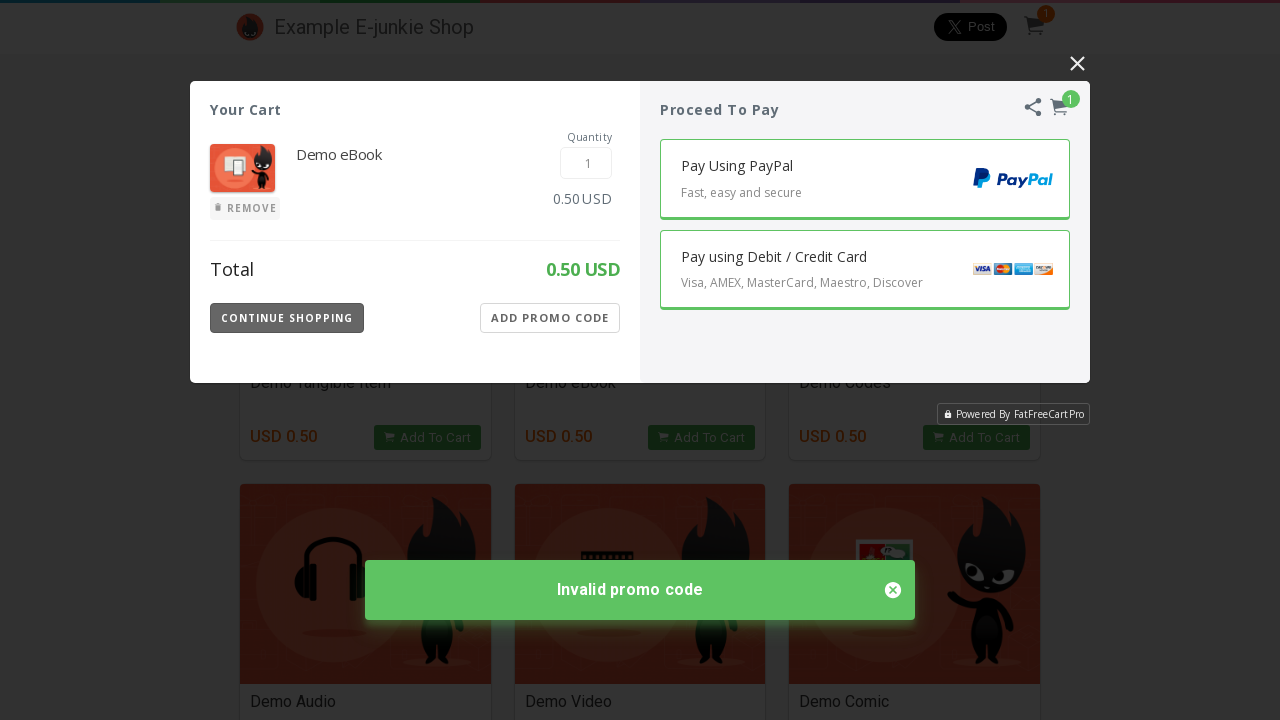